Tests JavaScript alert popup by clicking the alert button and accepting it

Starting URL: https://the-internet.herokuapp.com/javascript_alerts

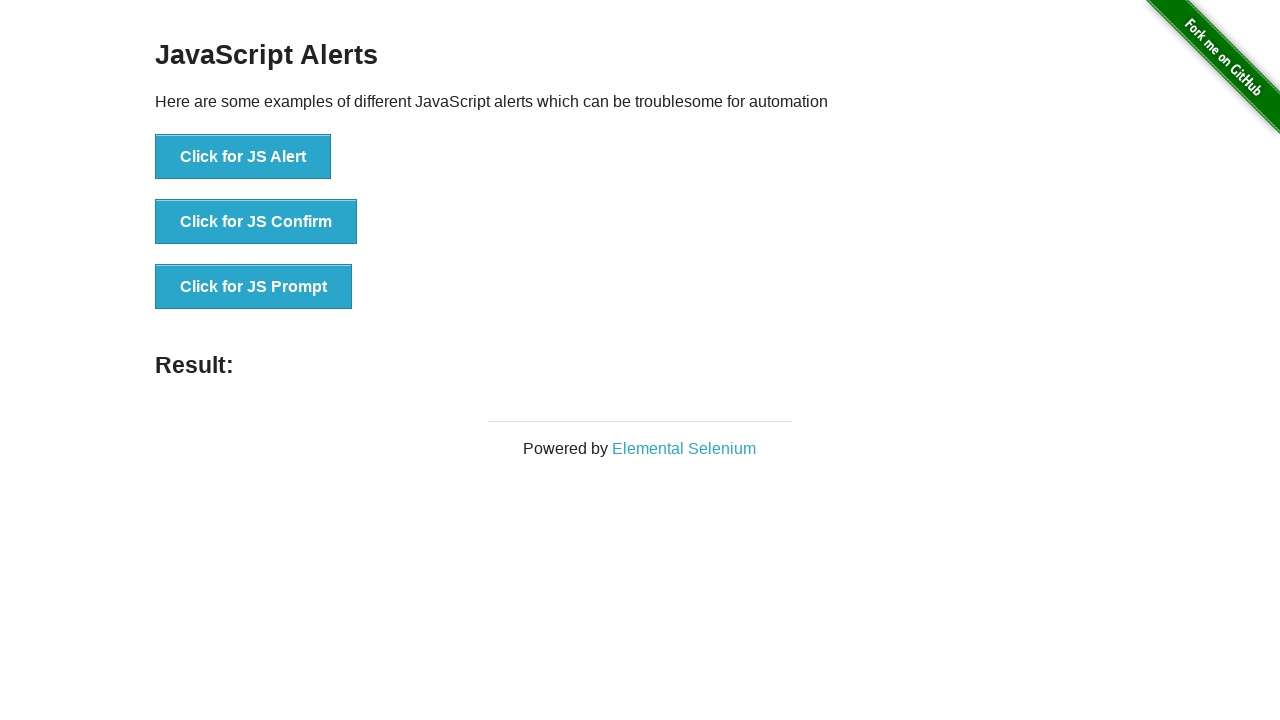

Clicked button to trigger JavaScript alert at (243, 157) on xpath=//button[text()='Click for JS Alert']
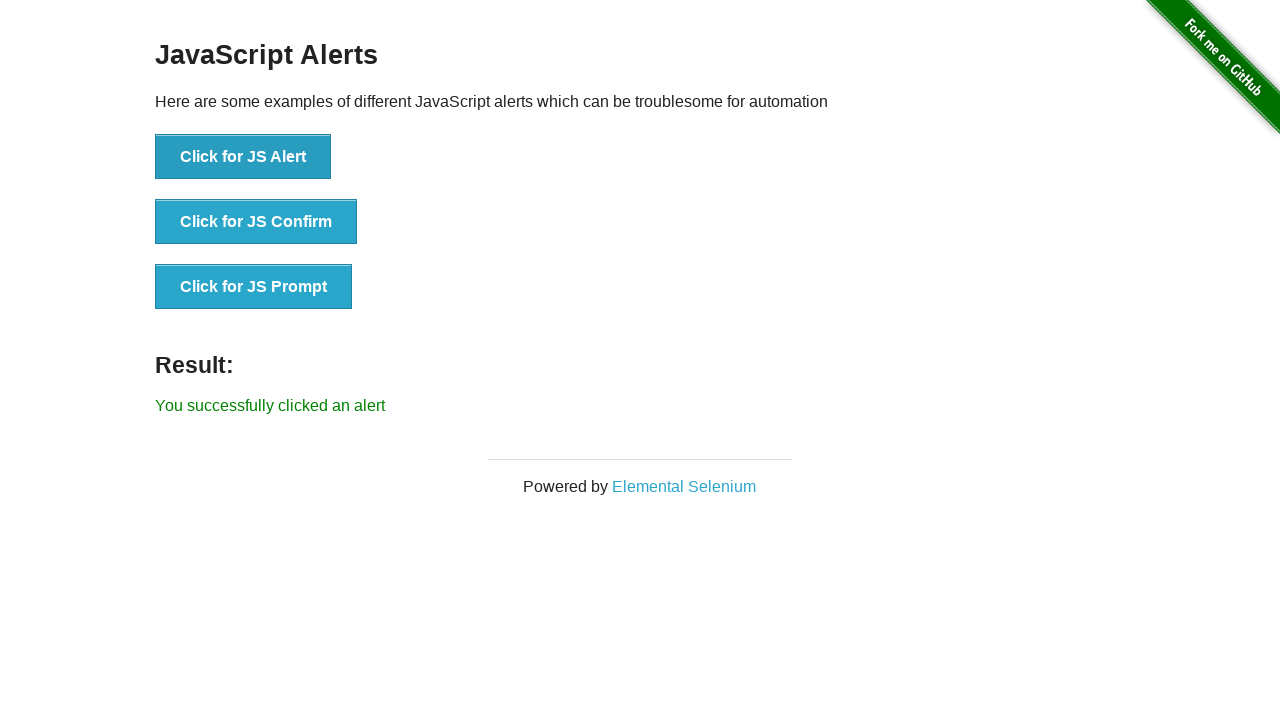

Set up dialog handler to accept alert
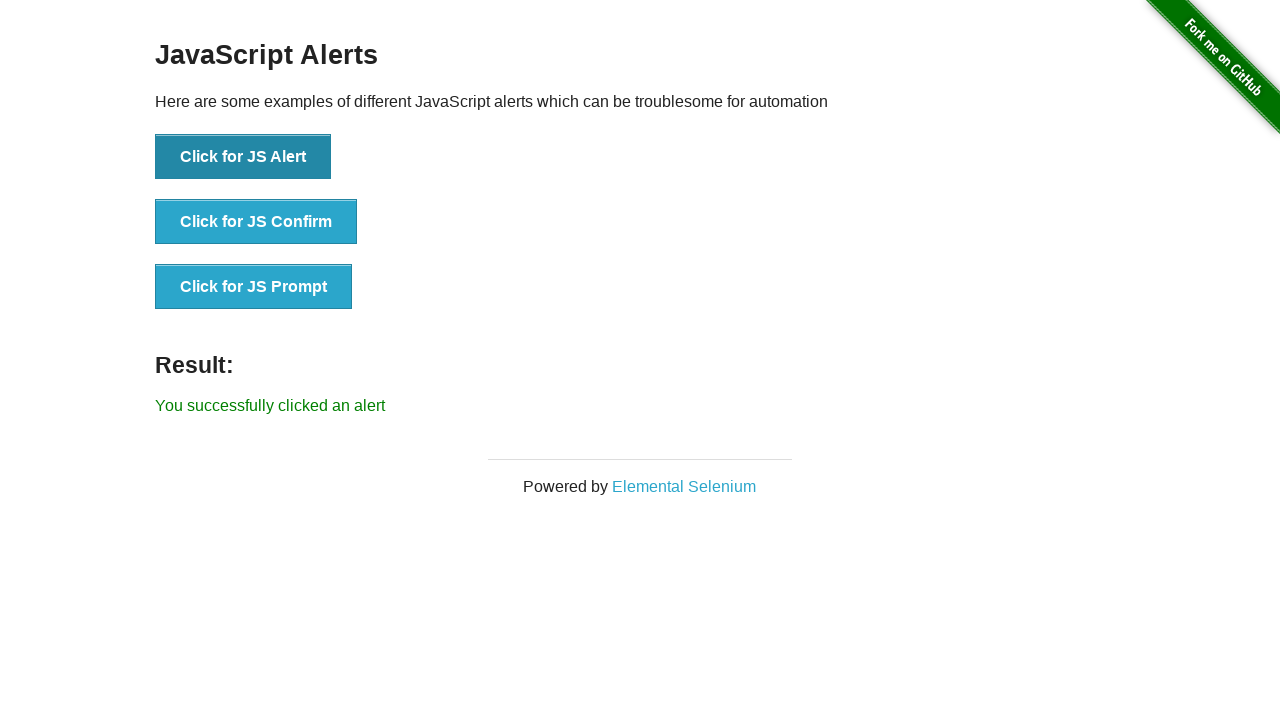

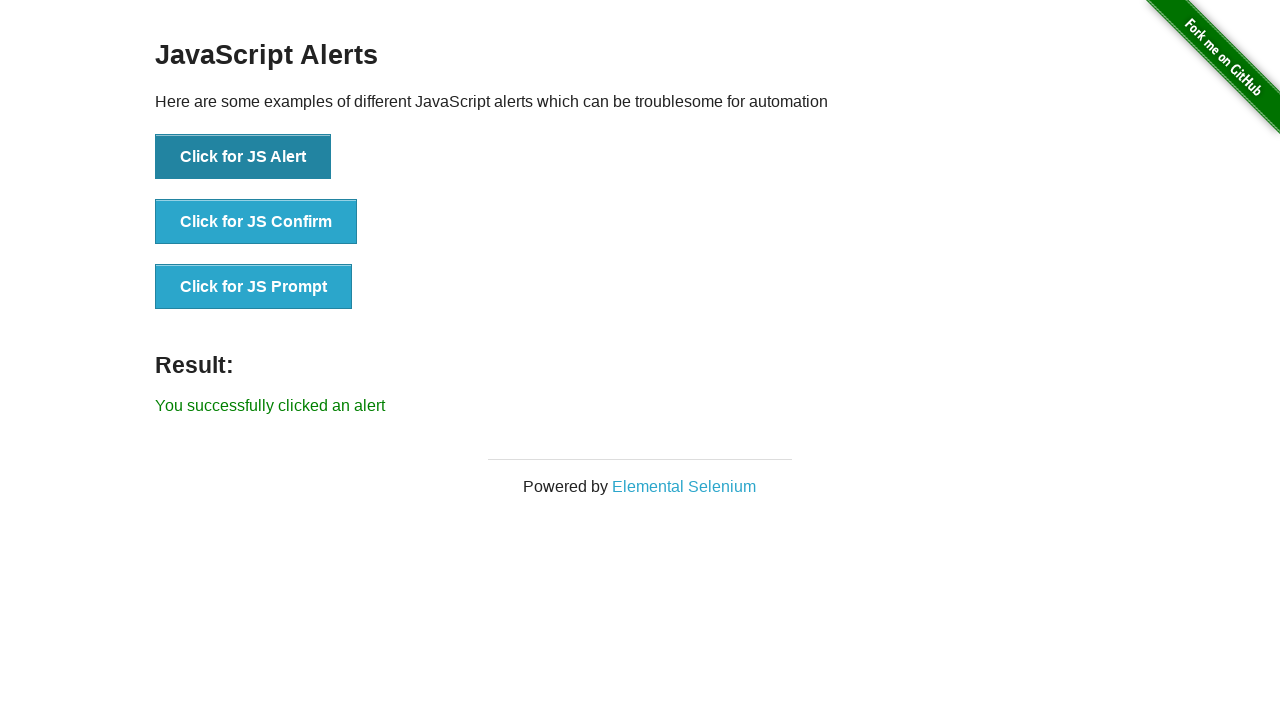